Navigates to the RedBus website and verifies the page loads successfully

Starting URL: https://www.redbus.in/

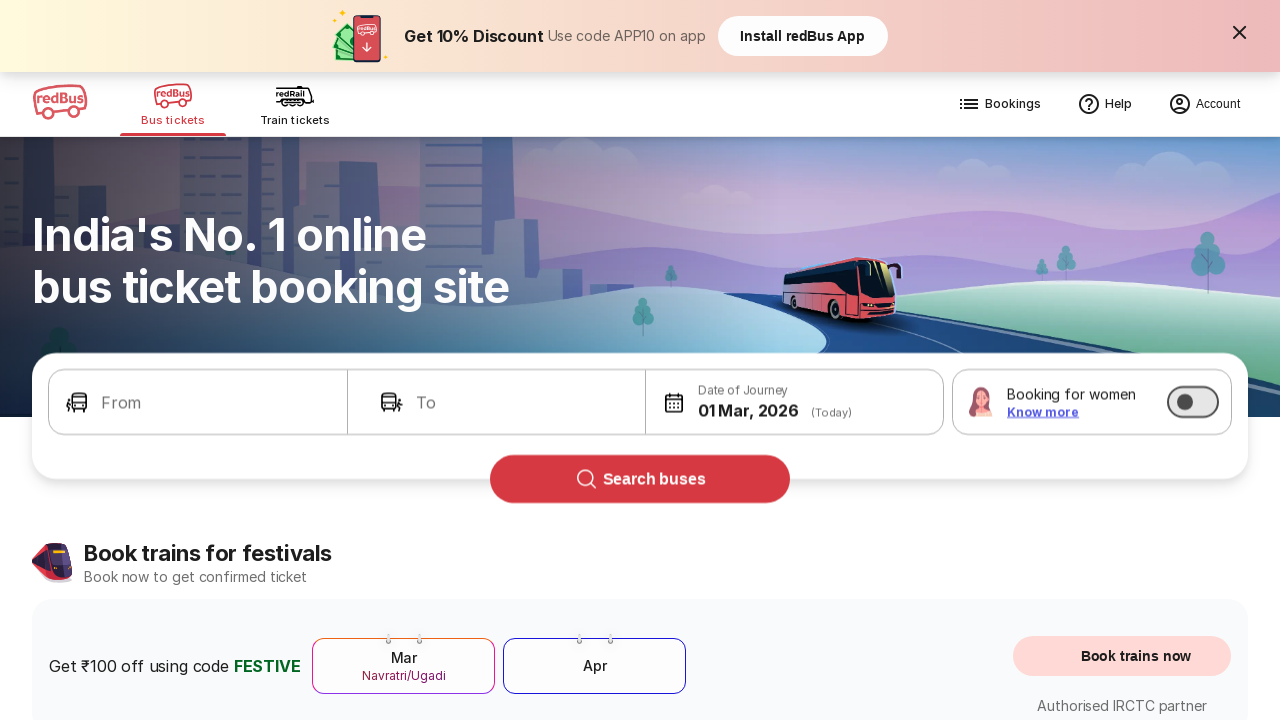

Page DOM content loaded
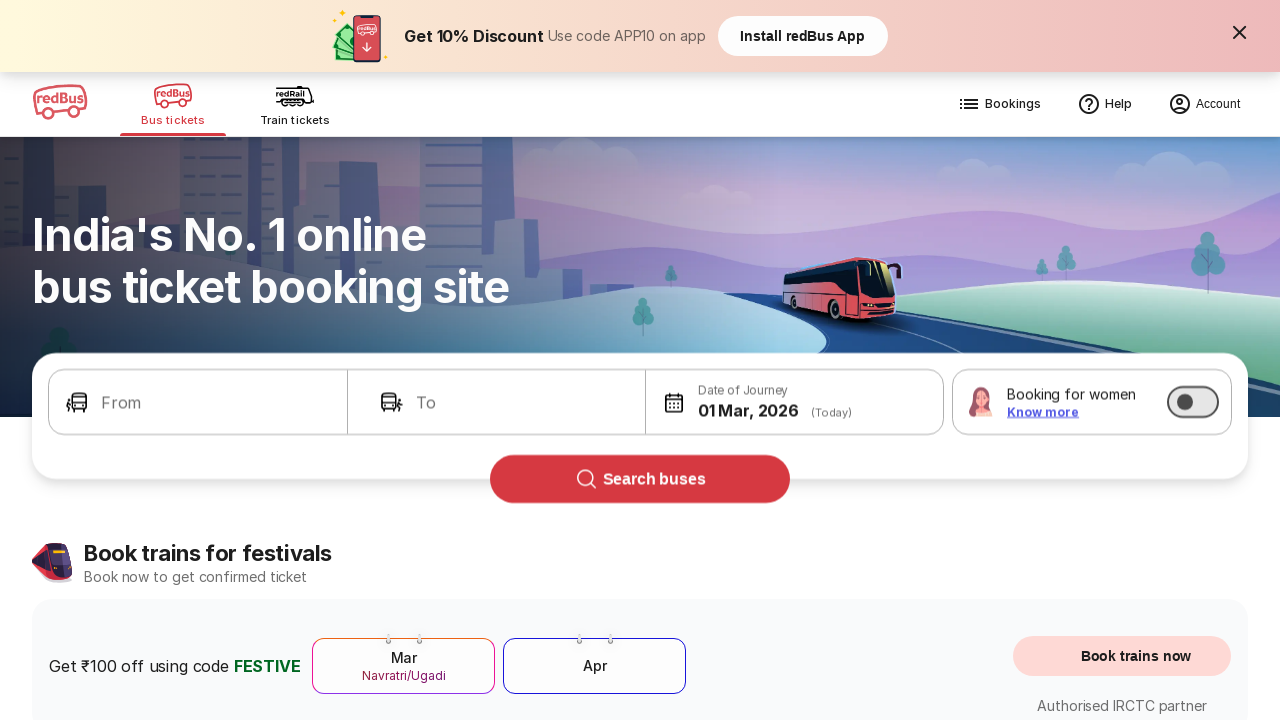

Body element is visible - RedBus page loaded successfully
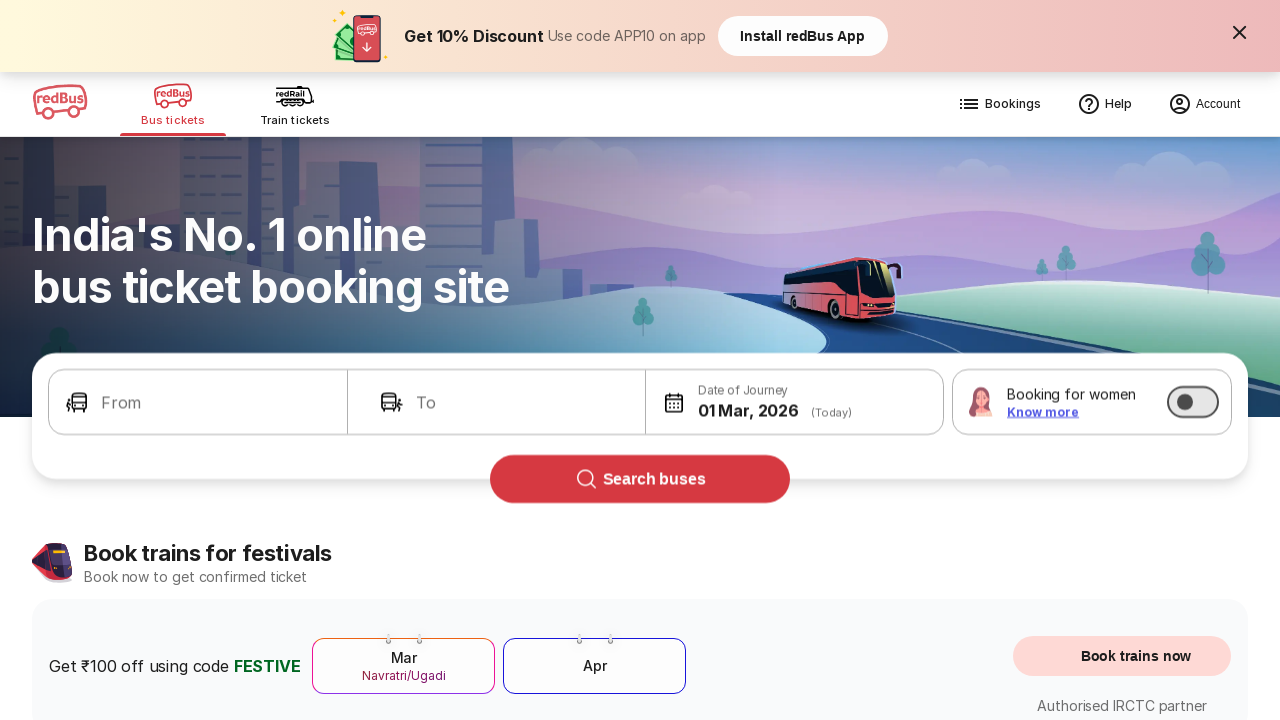

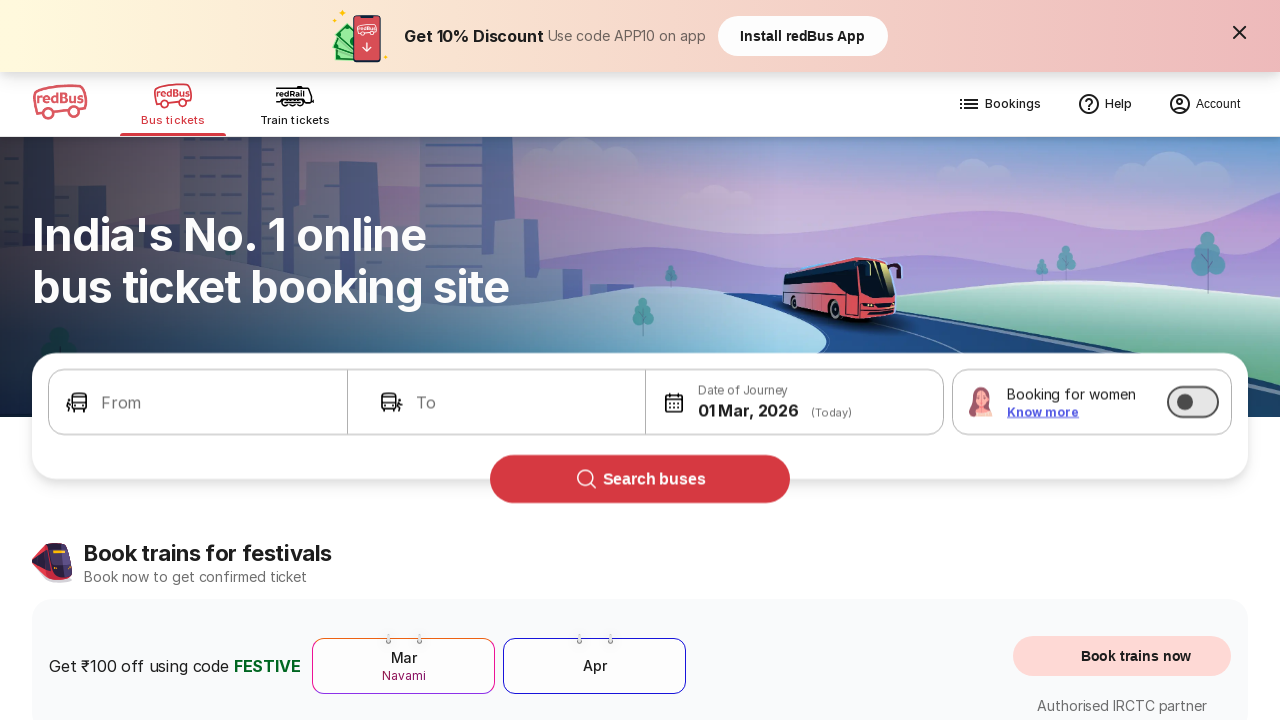